Tests multiple window handling by opening a new window, switching between windows, and verifying content in each window

Starting URL: https://the-internet.herokuapp.com/

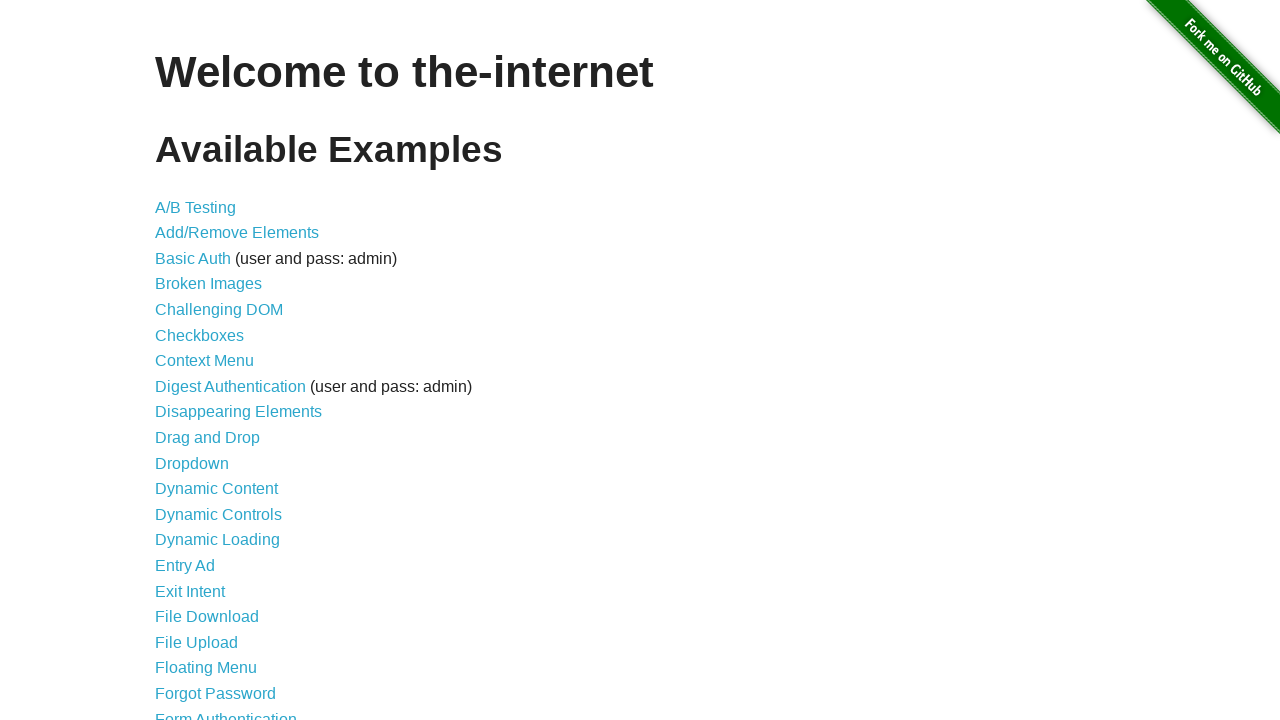

Clicked on Multiple Windows link at (218, 369) on xpath=//a[contains(text(),'Multiple Windows')]
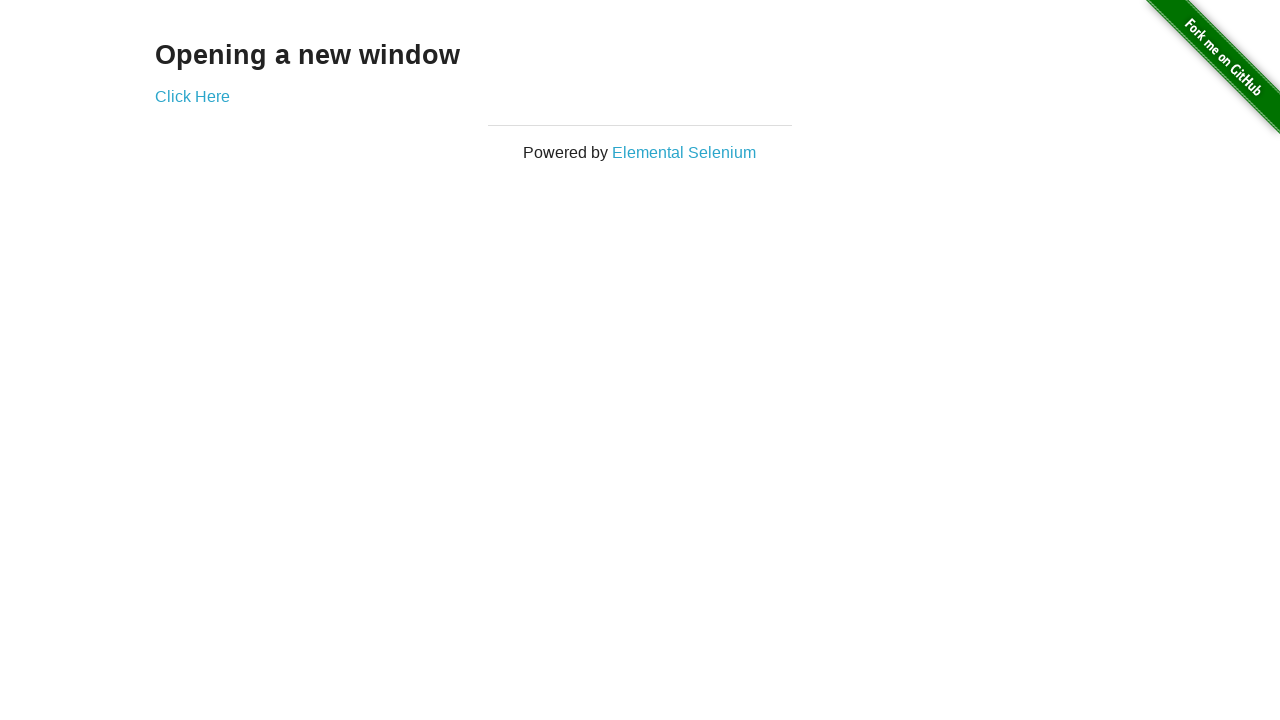

Retrieved text from first window: 'Opening a new window'
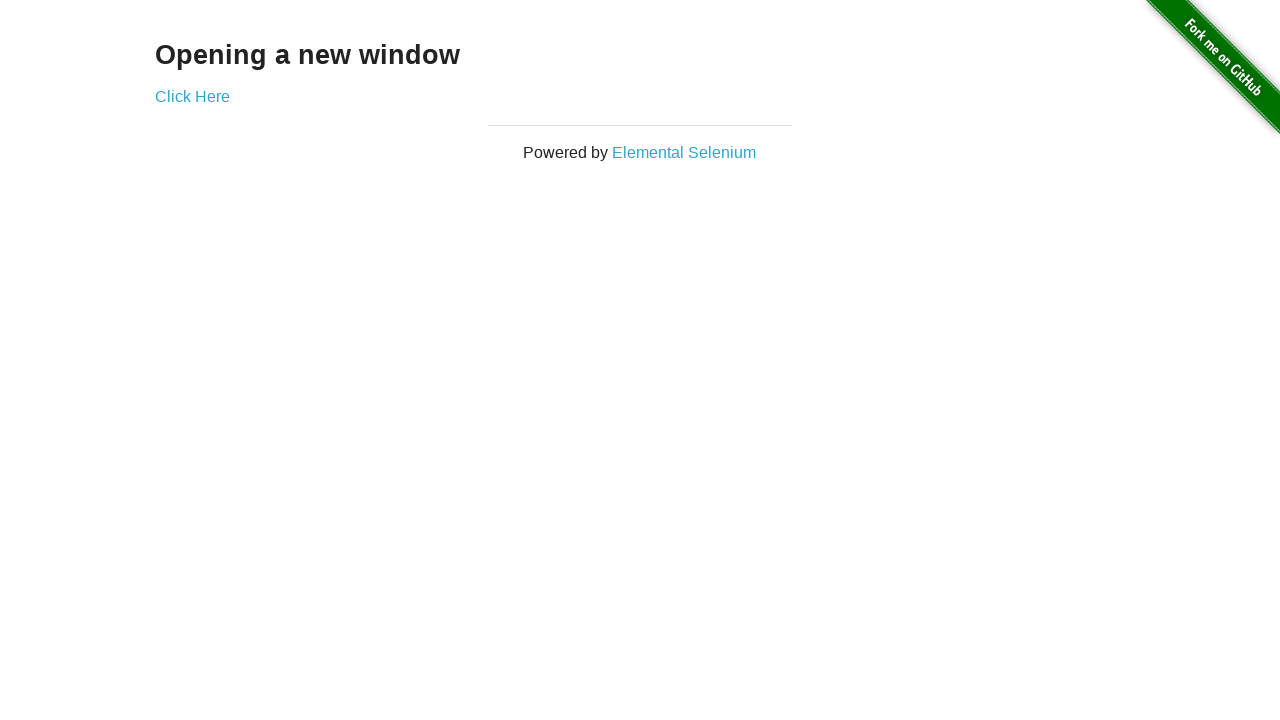

Clicked 'Click Here' link to open new window at (192, 96) on xpath=//a[contains(text(),'Click Here')]
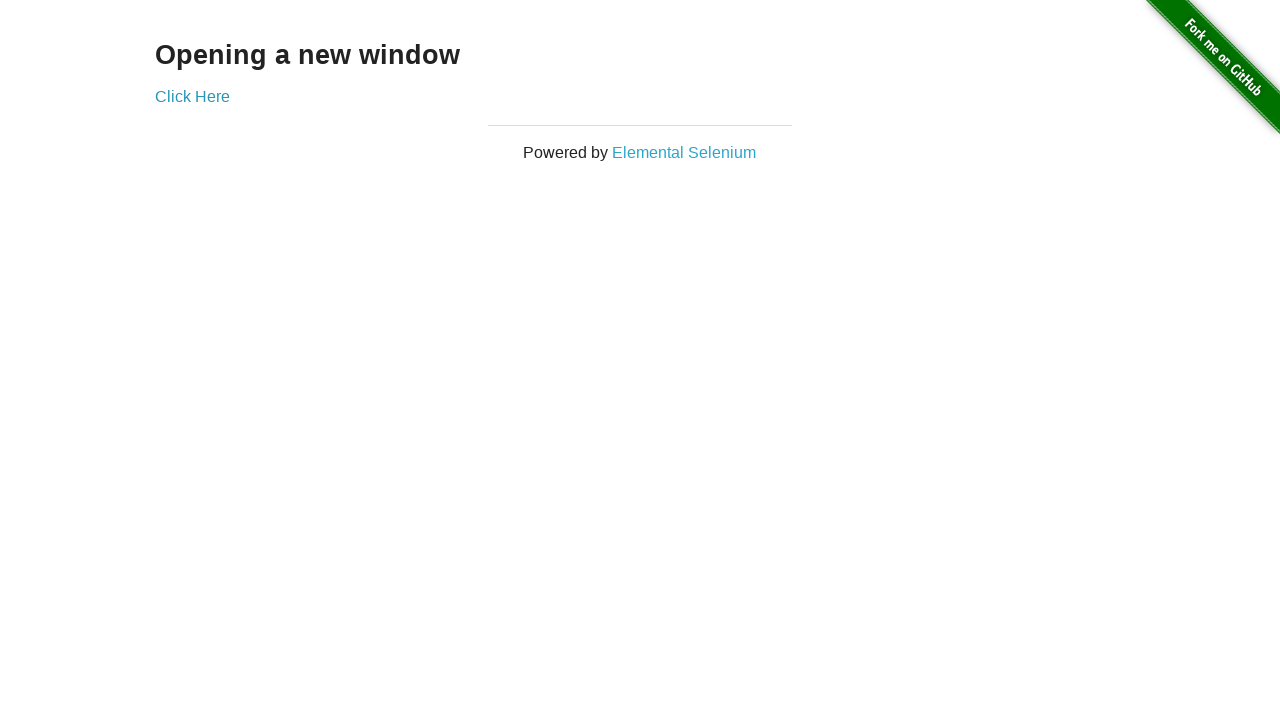

New window opened and captured
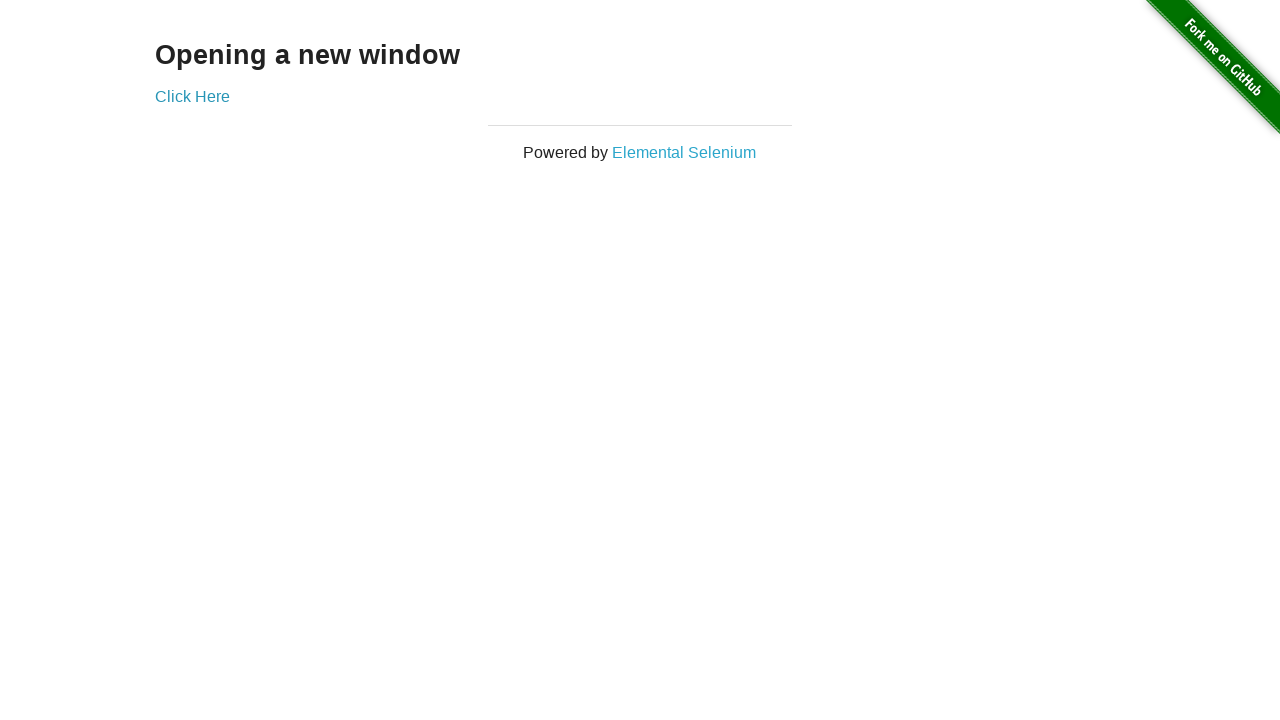

Retrieved text from new window: 'New Window'
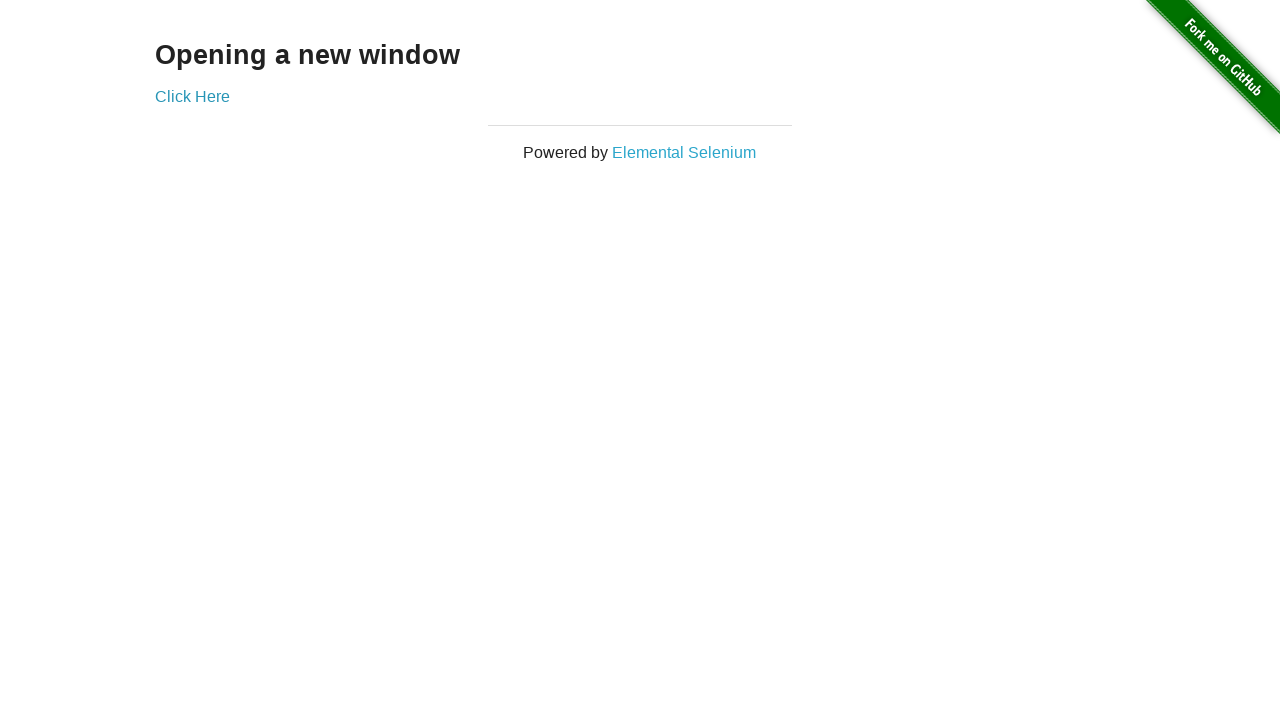

Verified original window is still accessible and contains 'Opening a new window'
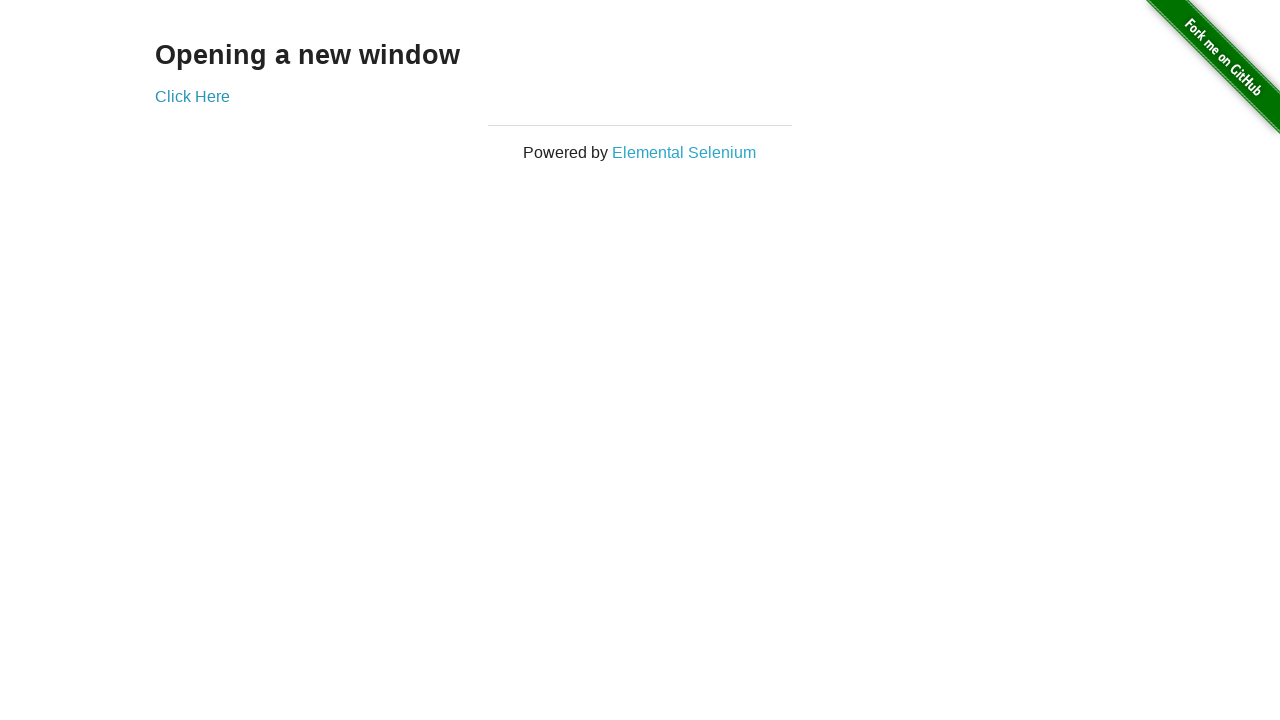

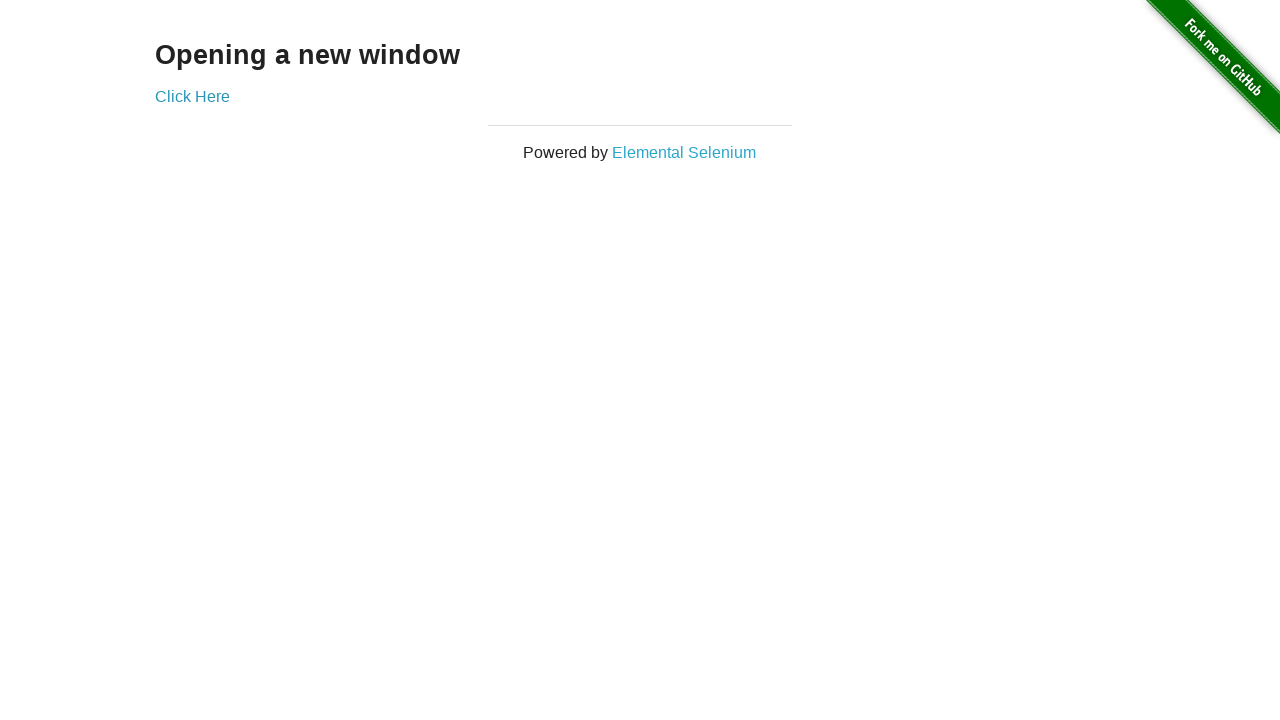